Tests modal dialog functionality by opening a modal and closing it using JavaScript execution

Starting URL: https://formy-project.herokuapp.com/modal

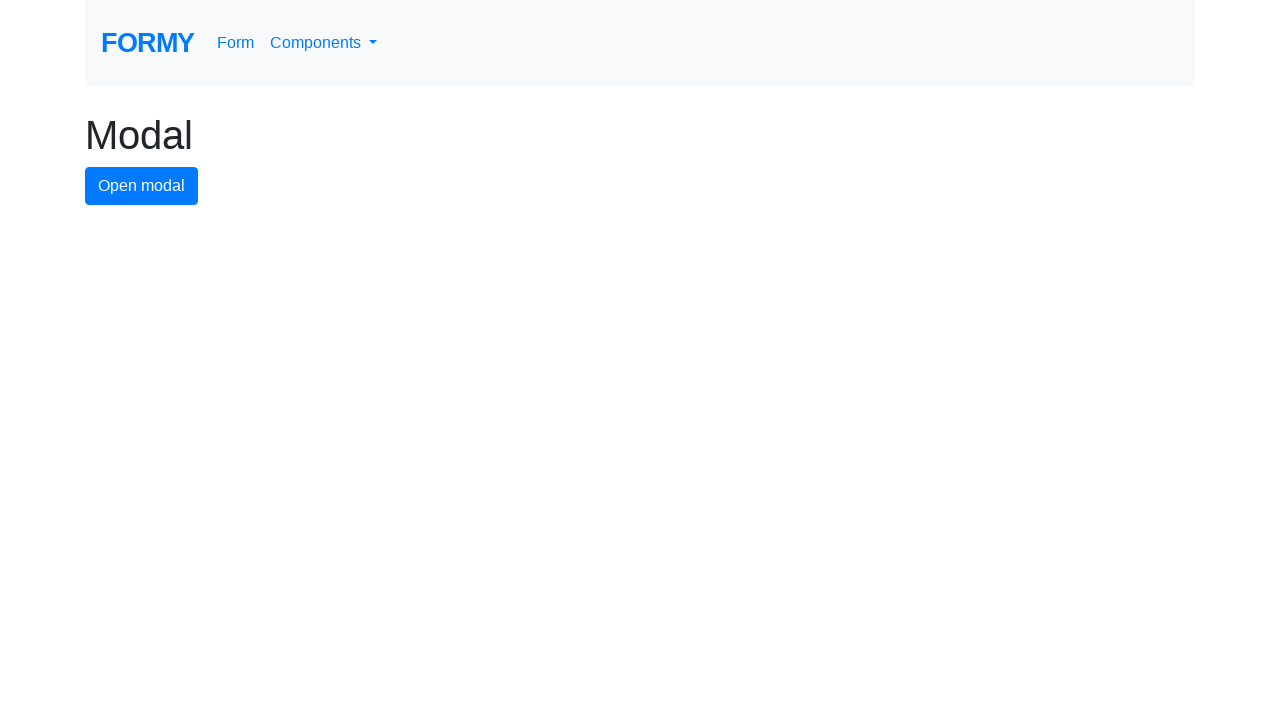

Clicked modal button to open modal dialog at (142, 186) on #modal-button
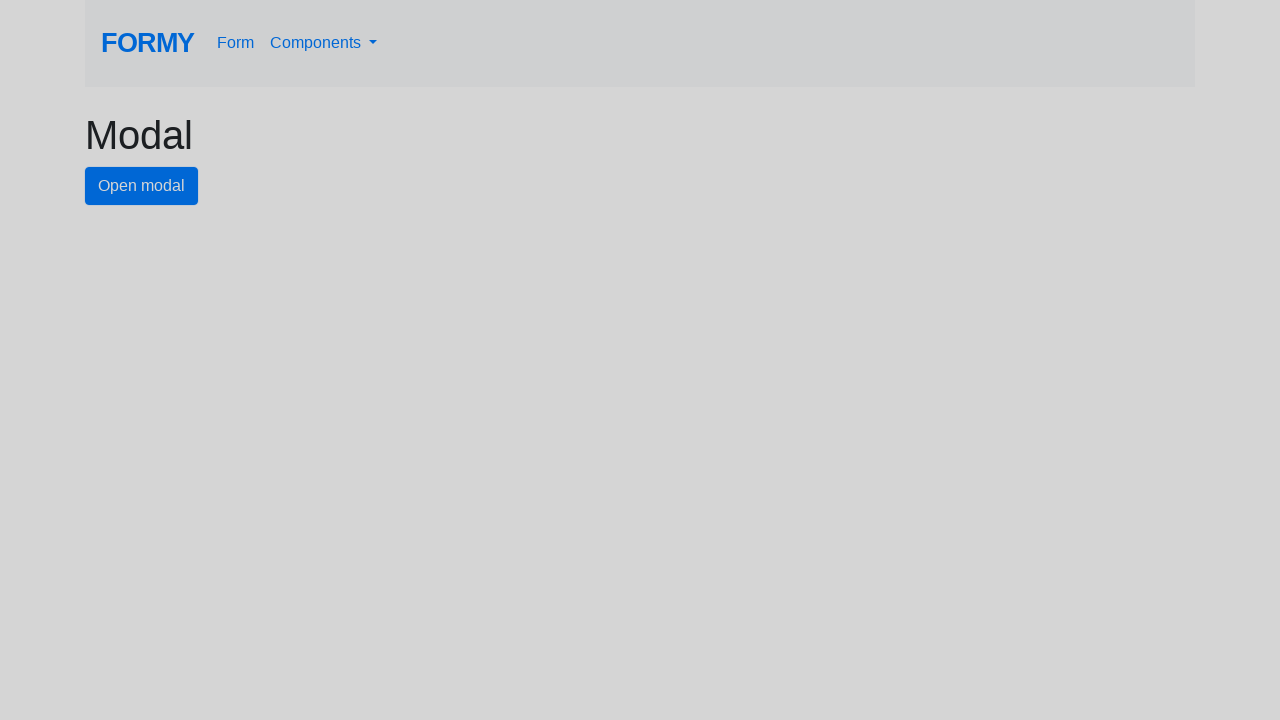

Modal dialog appeared and close button became visible
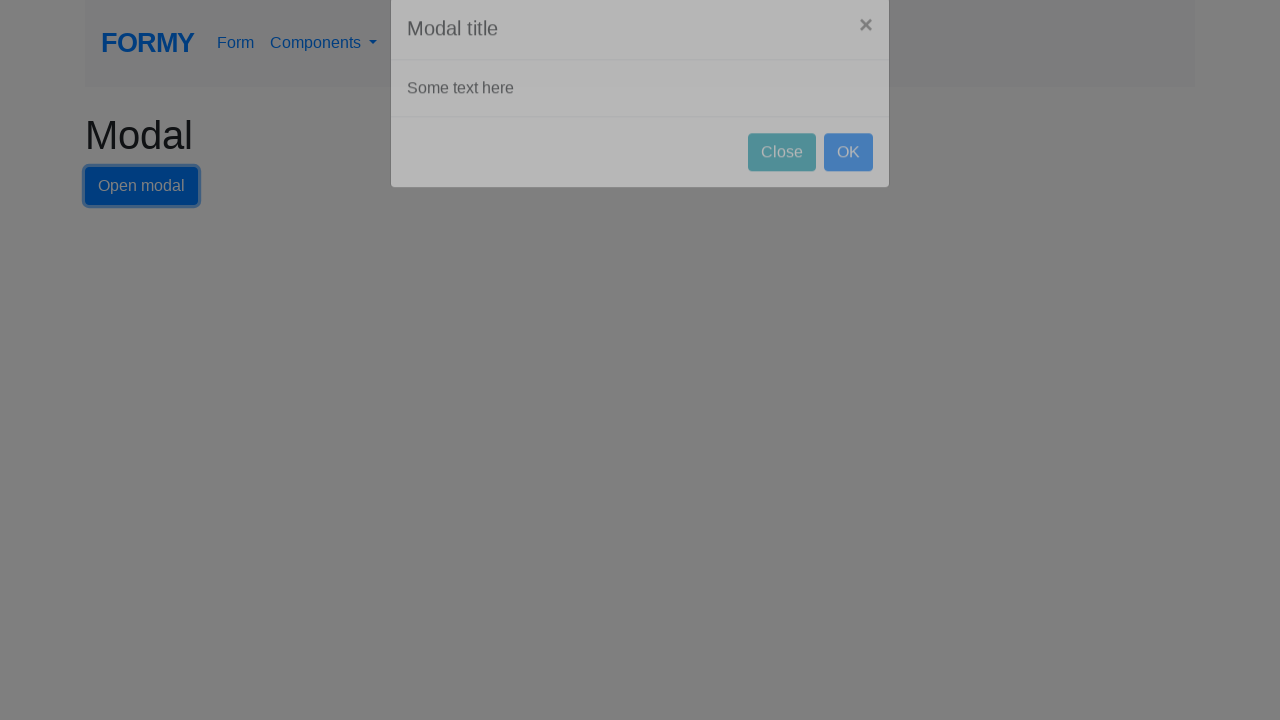

Clicked close button to close modal dialog at (782, 184) on #close-button
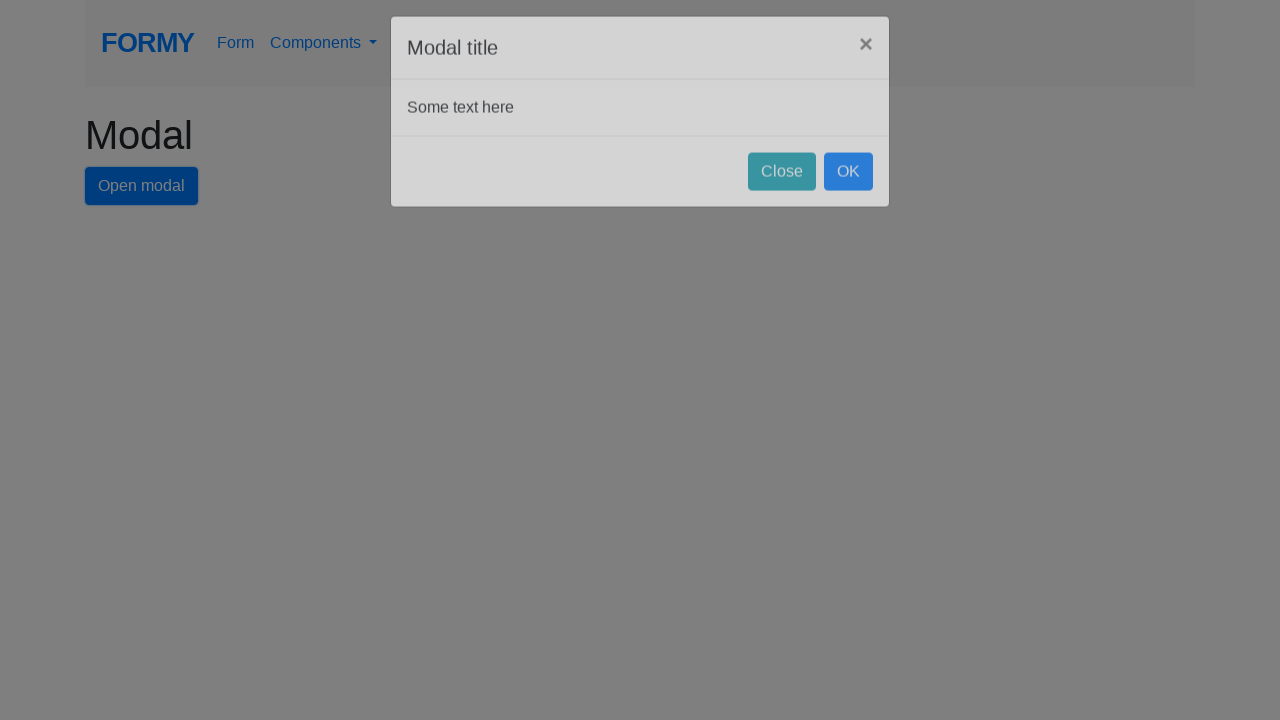

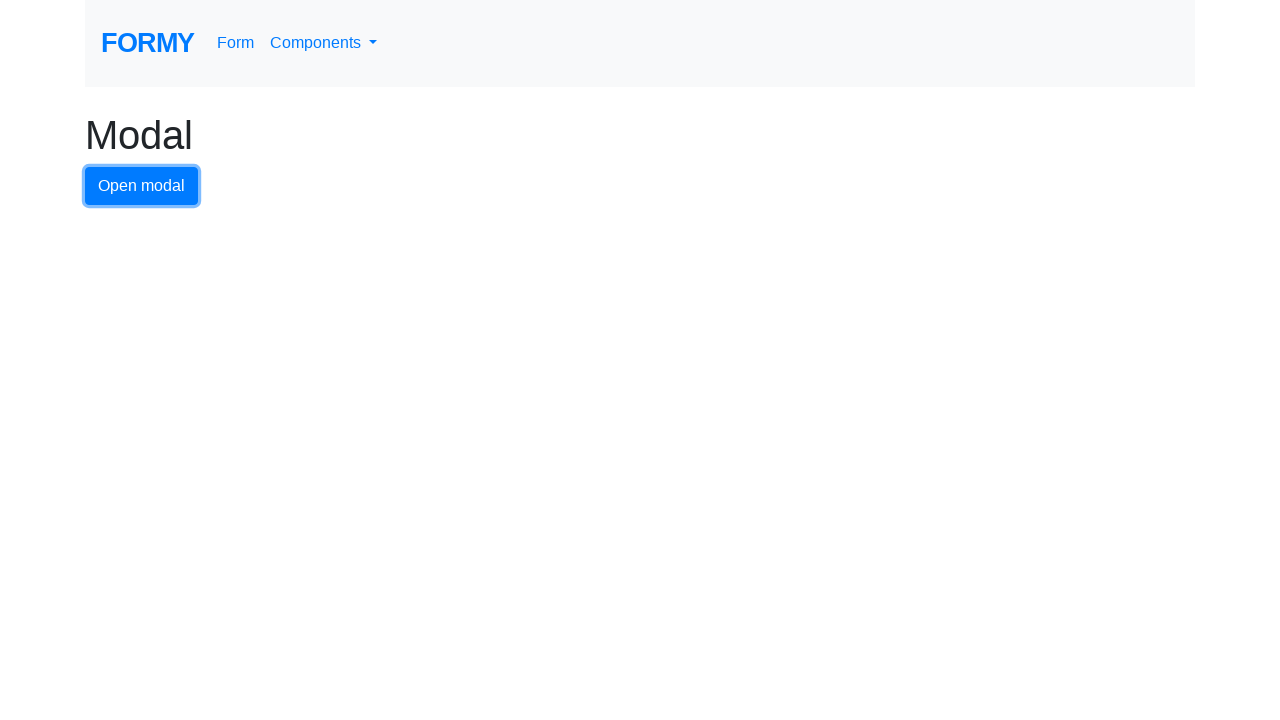